Tests various button properties on a demo page including clicking, checking enabled state, getting position, color, and dimensions

Starting URL: https://leafground.com/button.xhtml

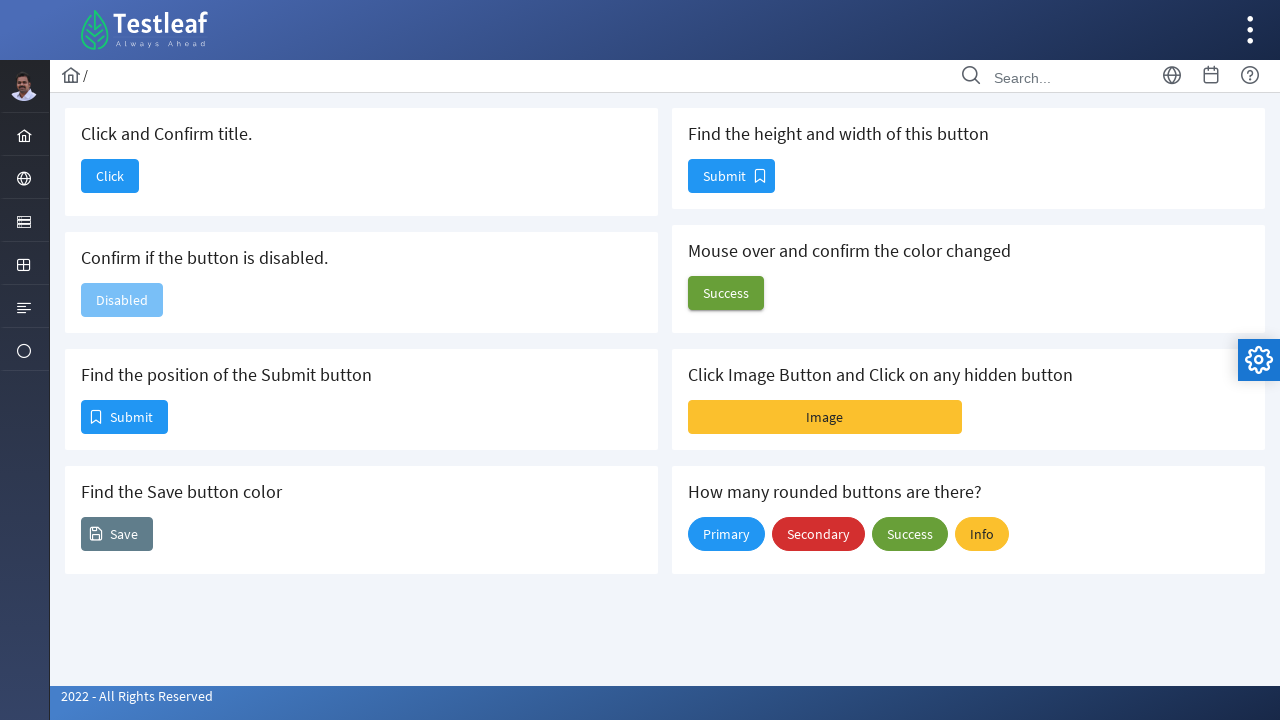

Clicked the first button with text 'Click' at (110, 176) on xpath=//span[text()='Click']
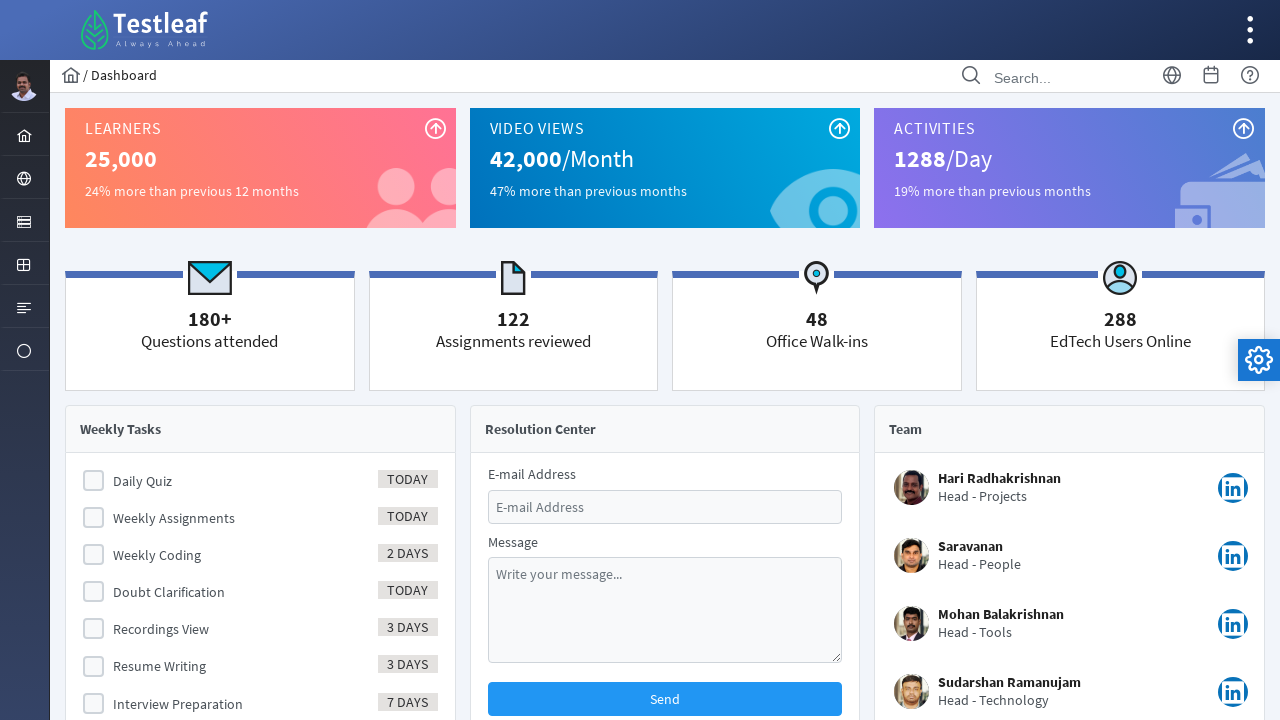

Retrieved page title
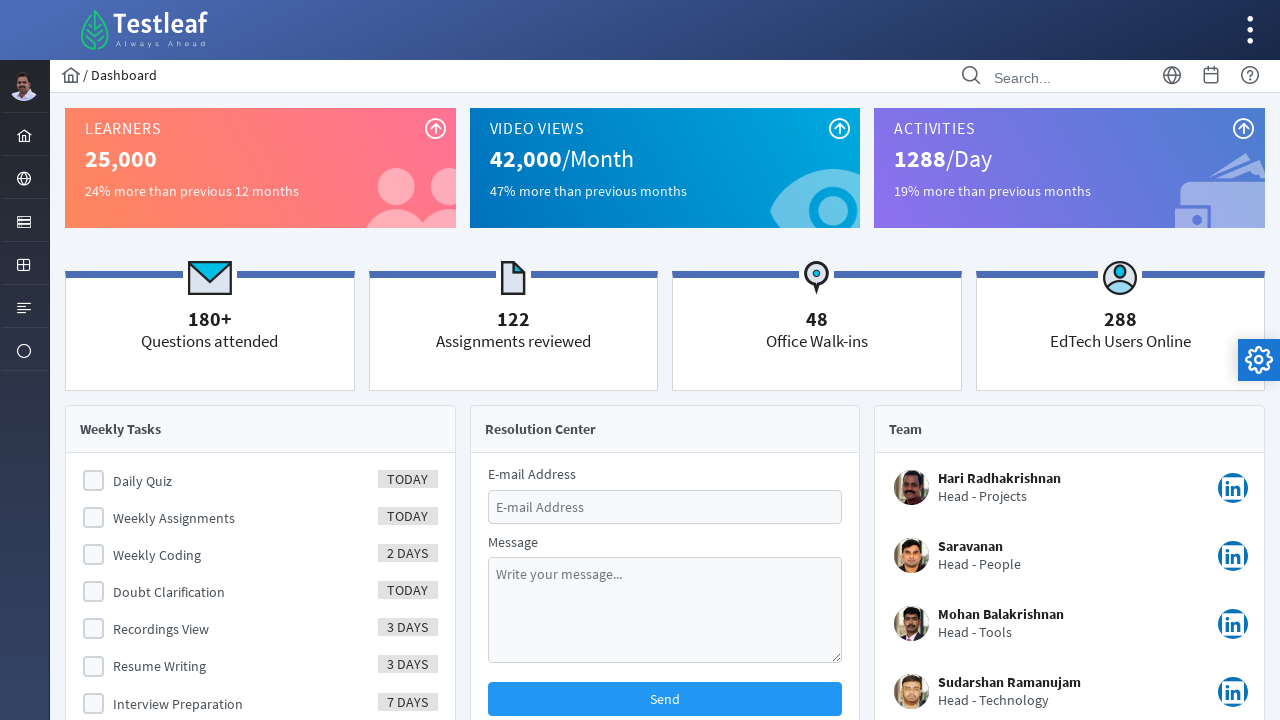

Verified page title is 'Dashboard'
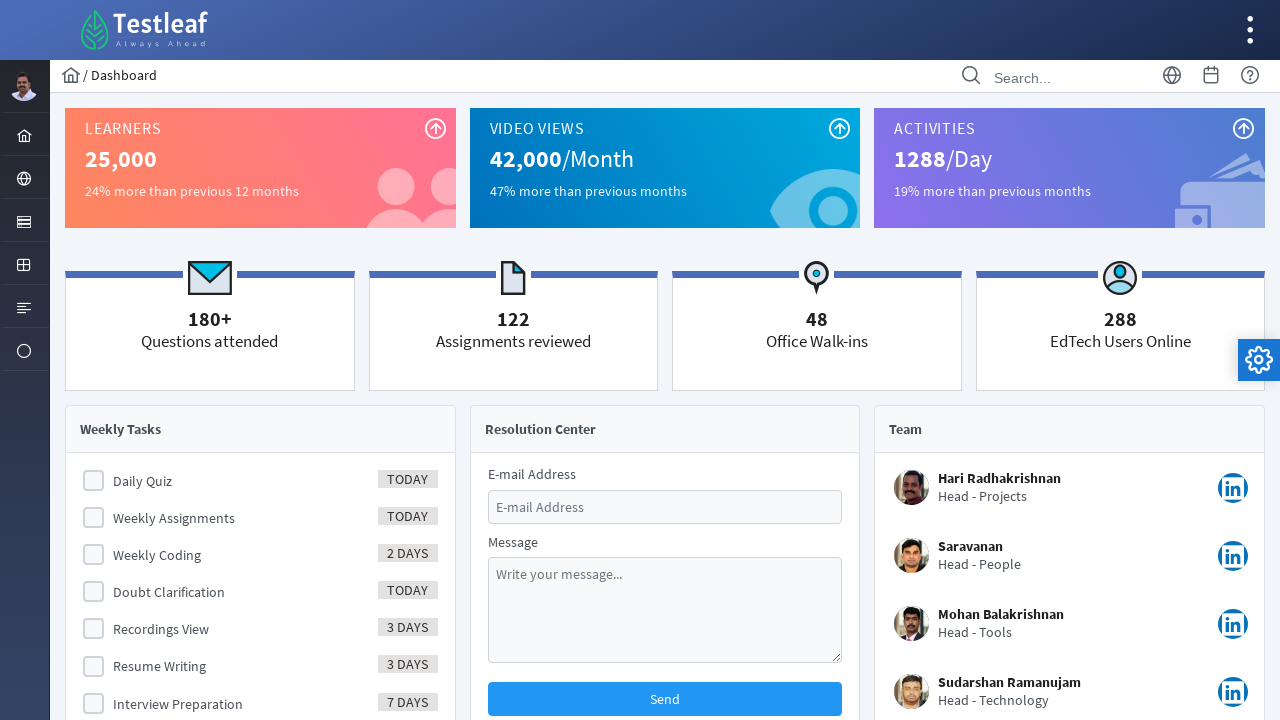

Navigated back to the button page
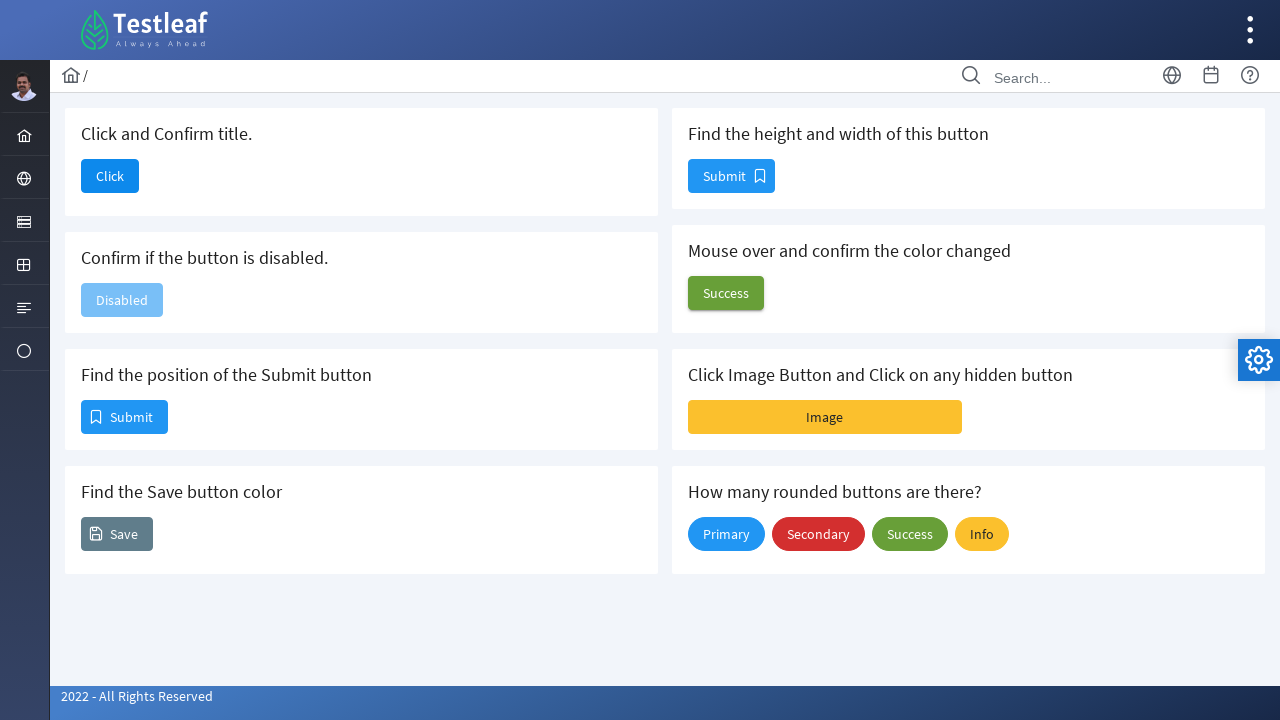

Confirmed button with id 'j_idt88:j_idt92' is disabled
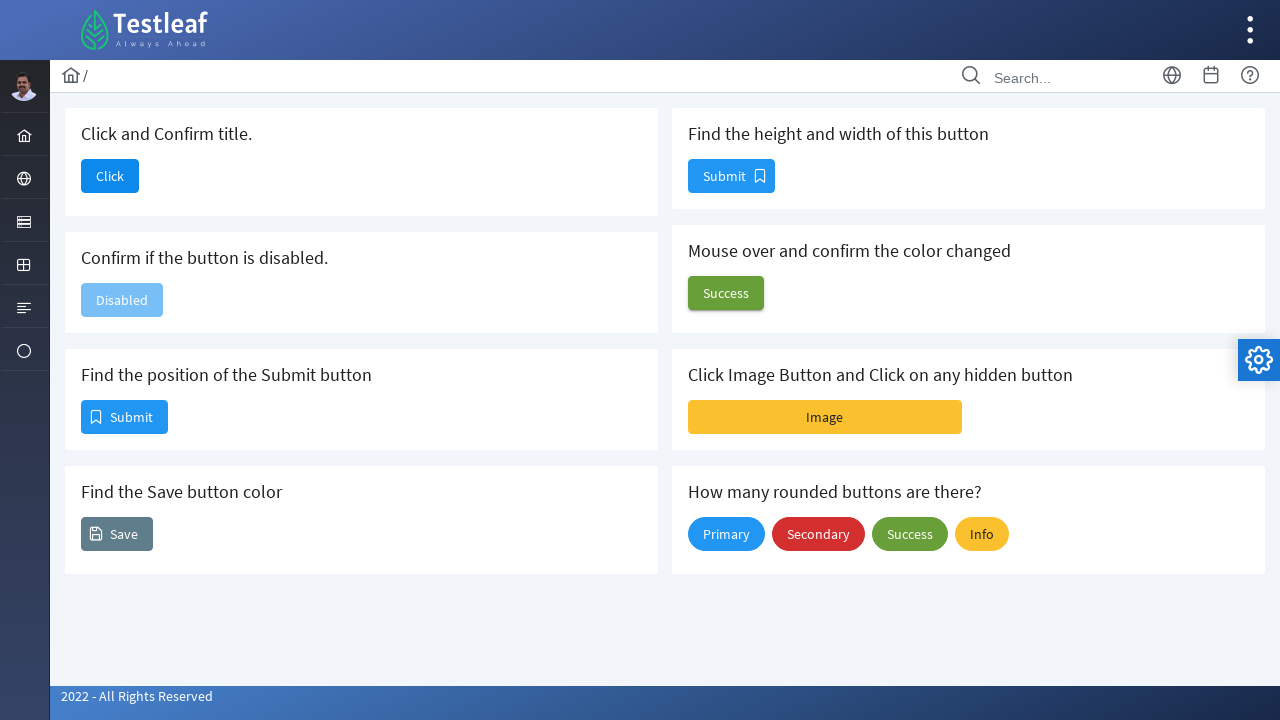

Retrieved bounding box of first Submit button
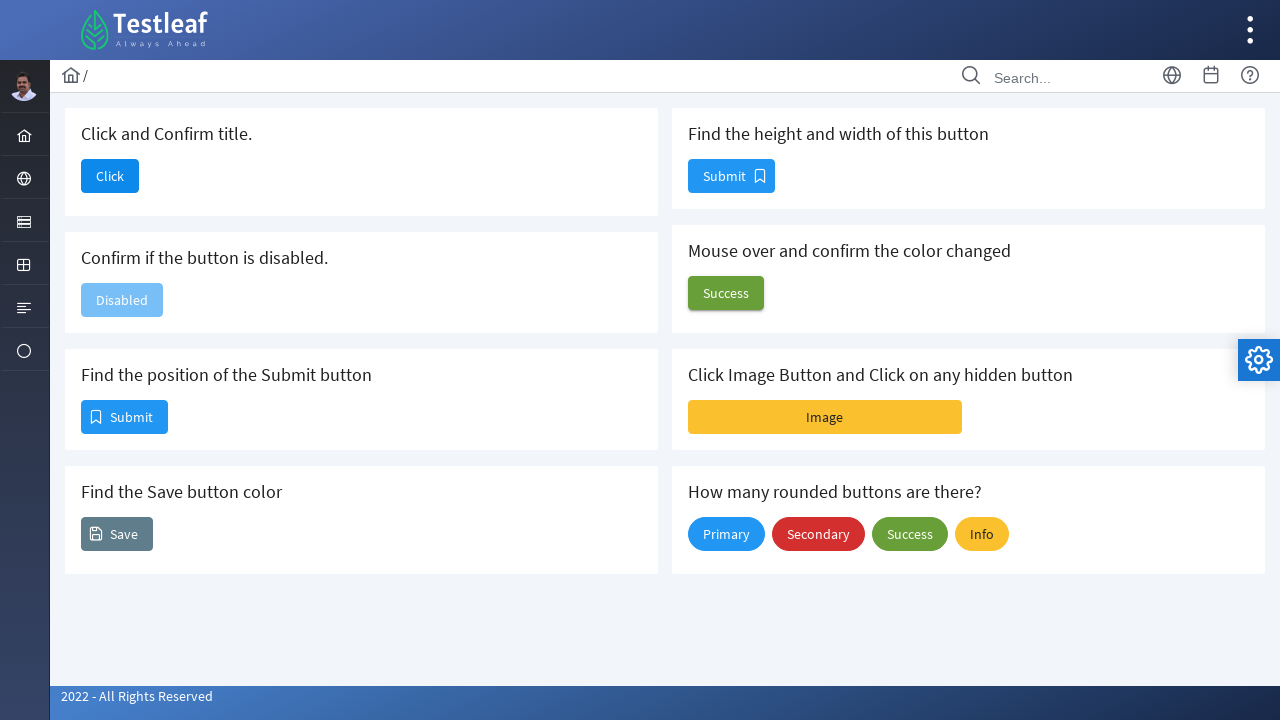

Retrieved Submit button position: x=82, y=401
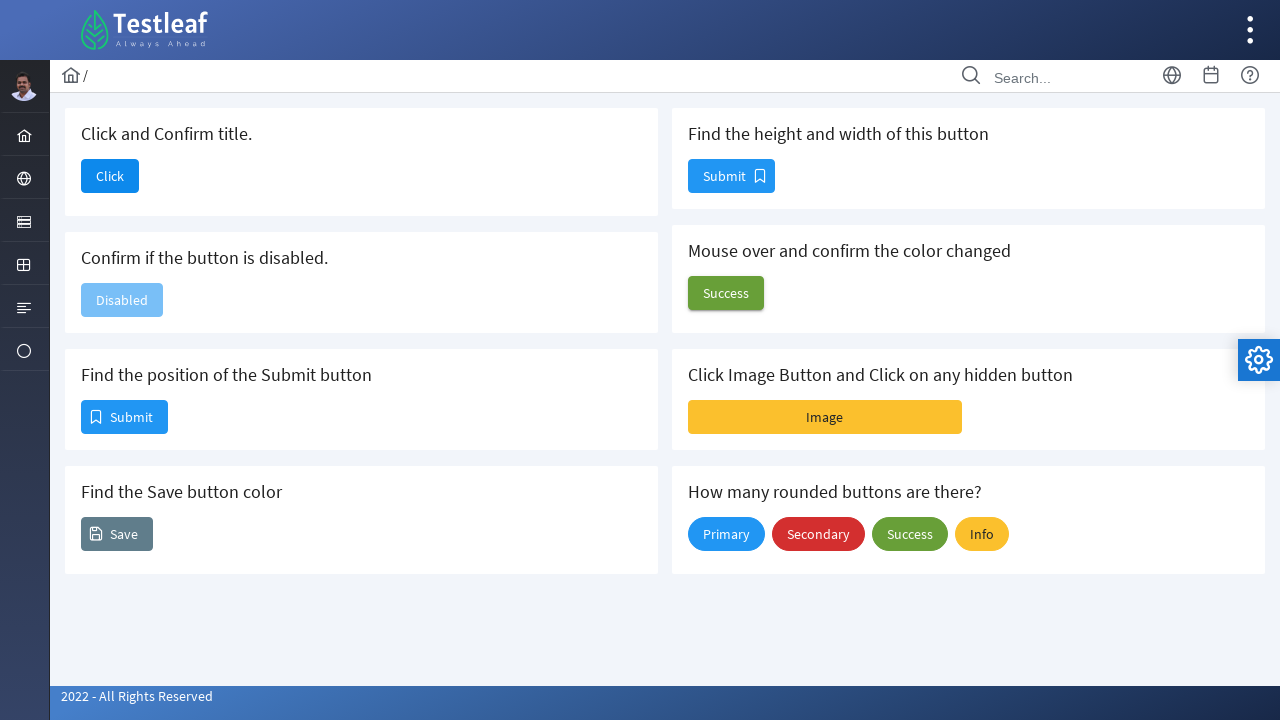

Retrieved computed color of Save button: rgb(255, 255, 255)
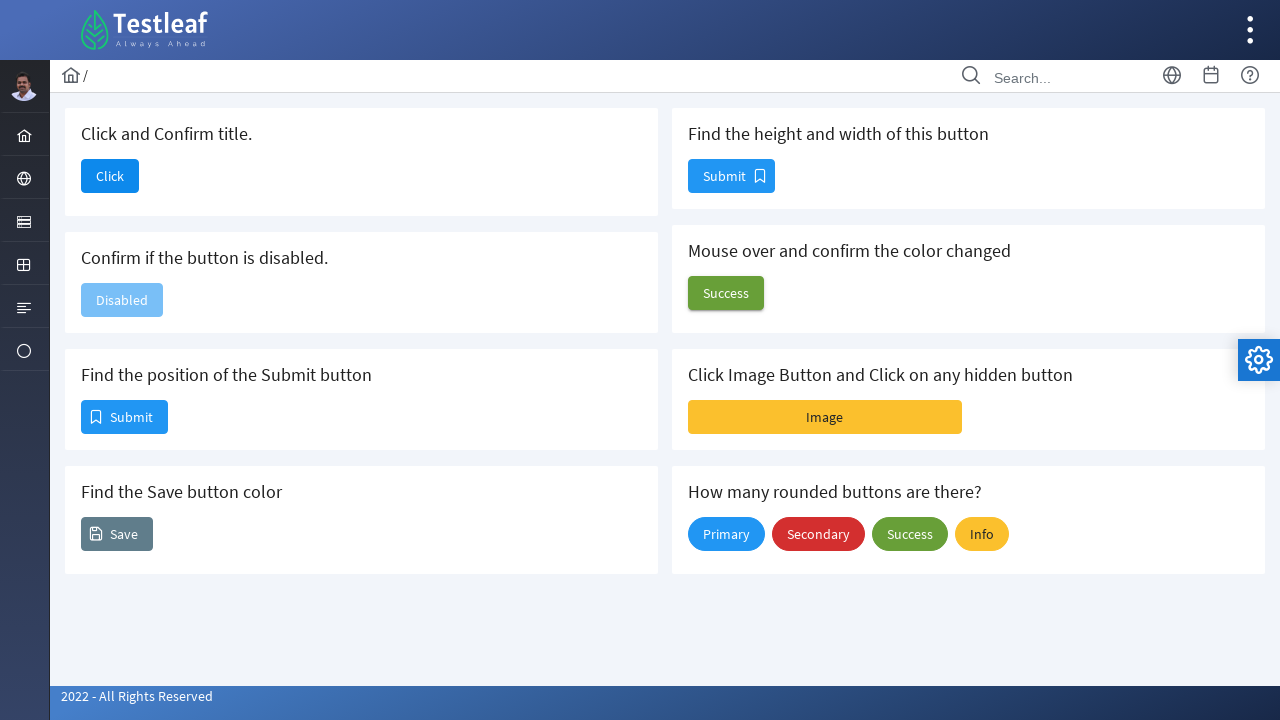

Retrieved bounding box of second Submit button
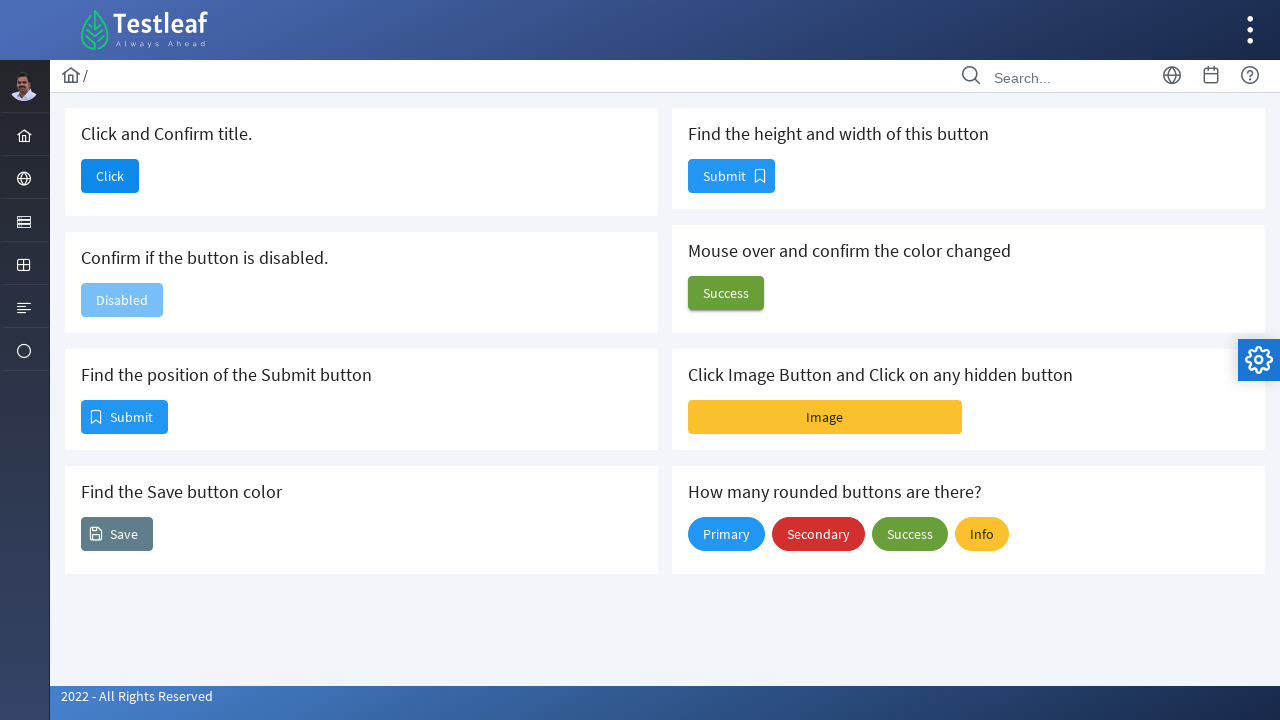

Retrieved second Submit button dimensions: height=32, width=85
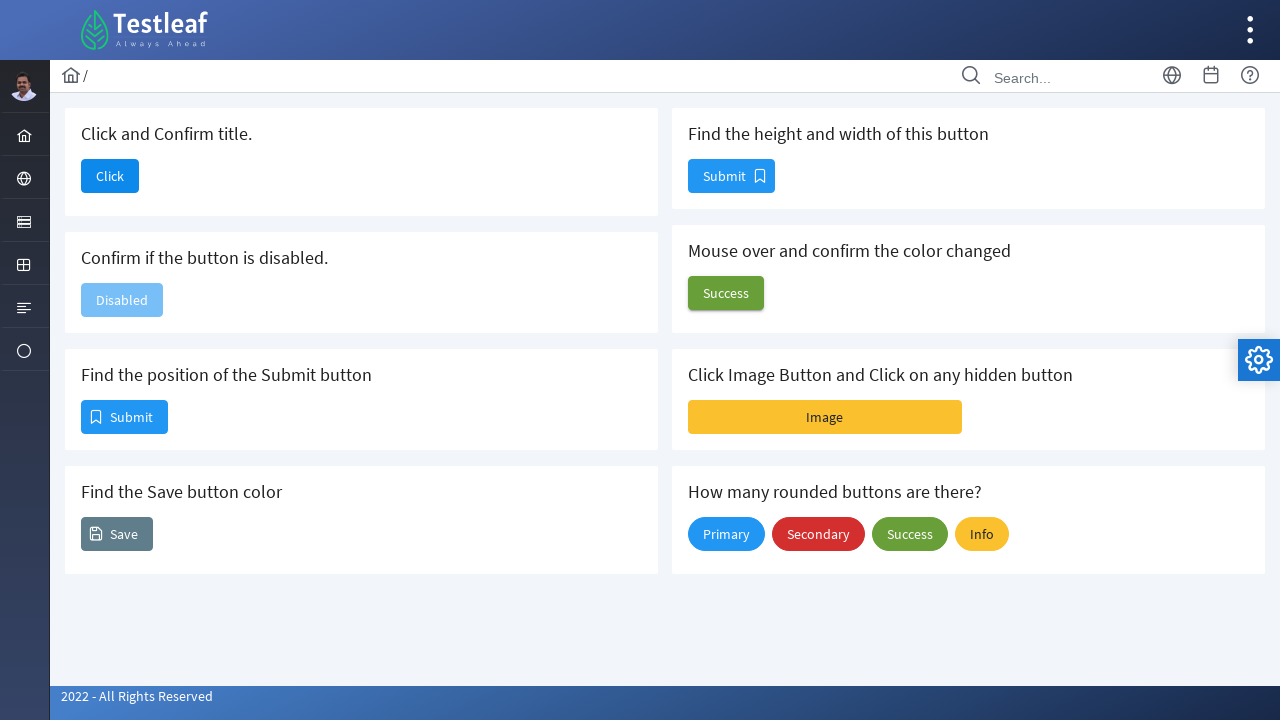

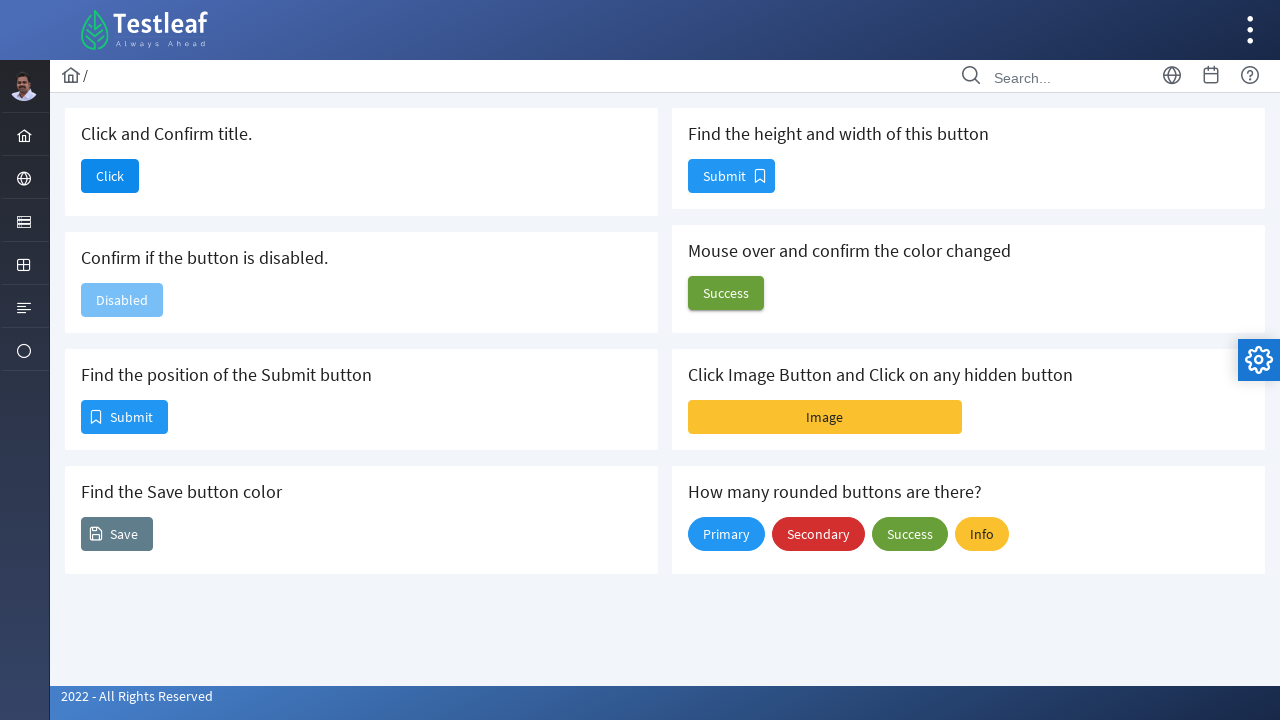